Tests returning a rented cat by setting cookies, navigating to Rent-A-Cat, entering a cat ID to return, and verifying the success message

Starting URL: https://cs1632.appspot.com/rent-a-cat/

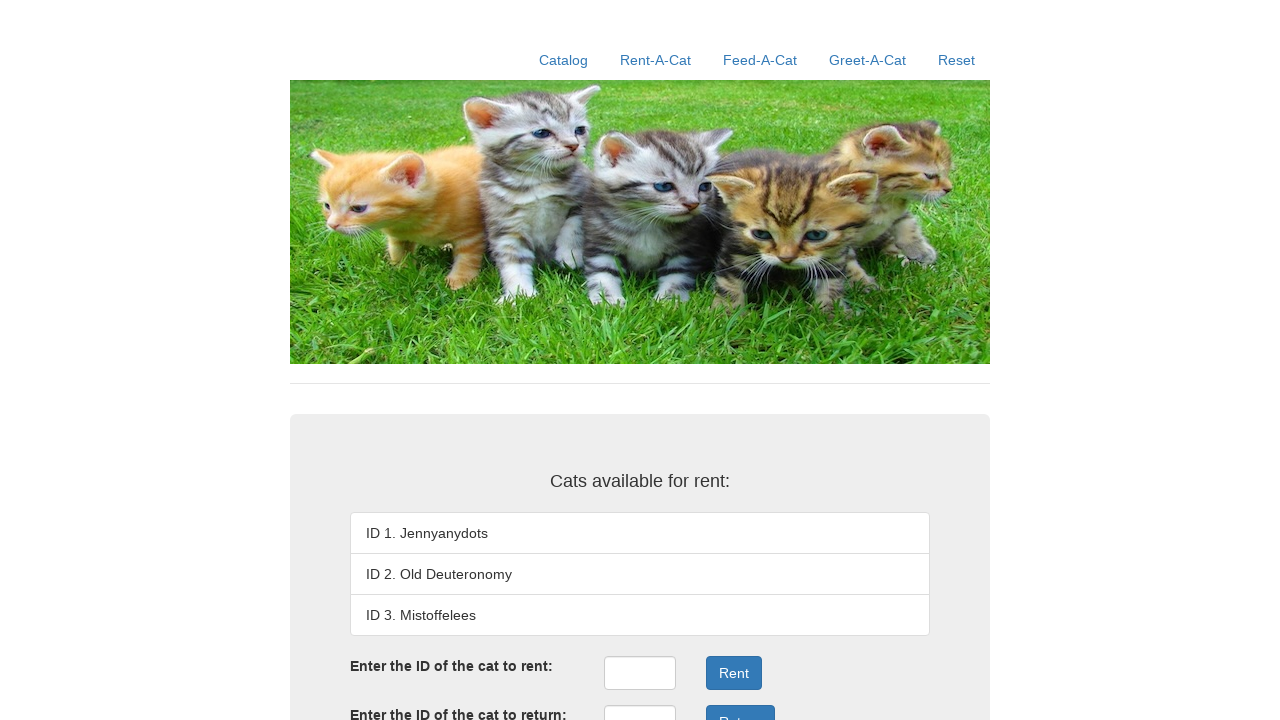

Set cookies to simulate cat 2 as rented
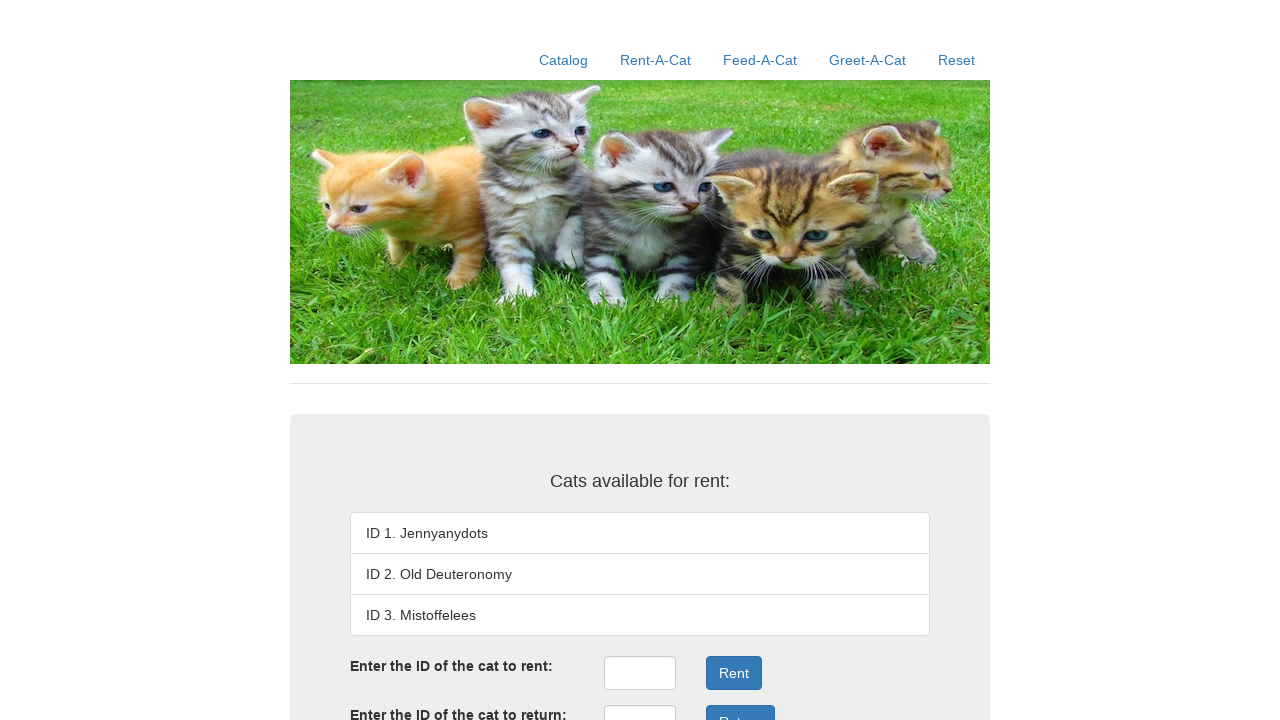

Clicked on Rent-A-Cat link at (656, 60) on text=Rent-A-Cat
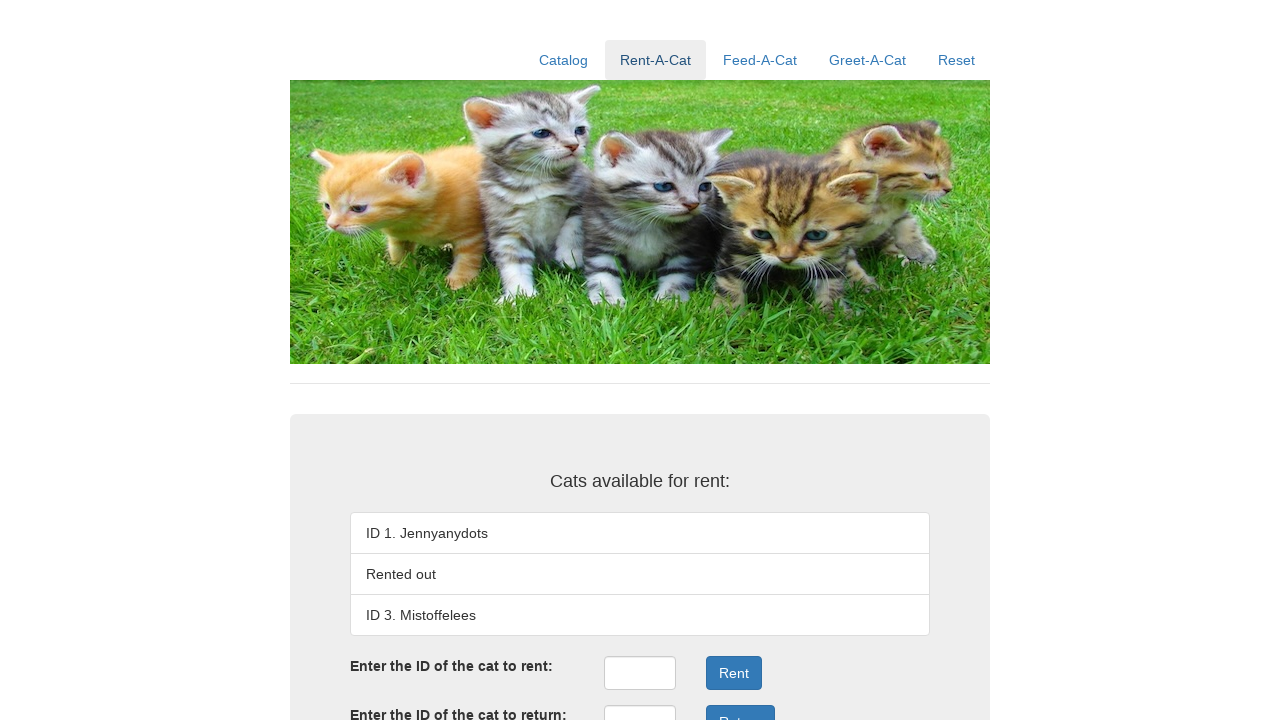

Clicked on return ID input field at (640, 703) on #returnID
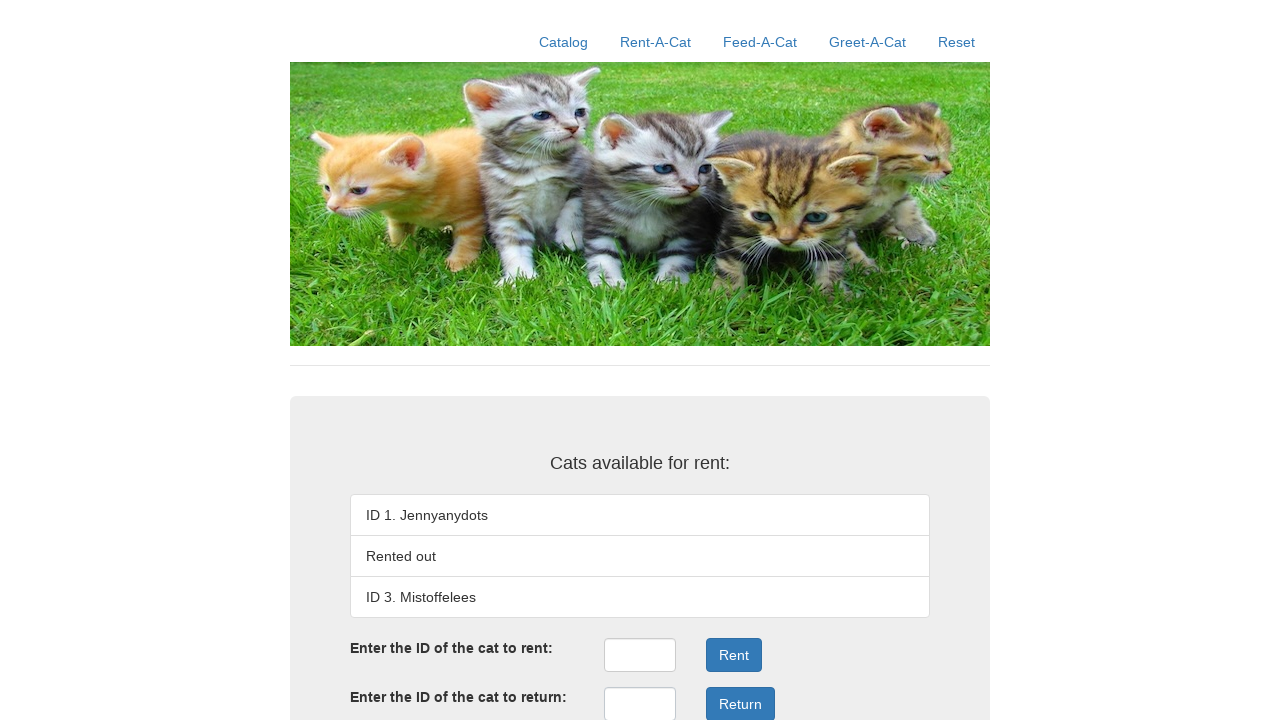

Entered cat ID '2' in return ID field on #returnID
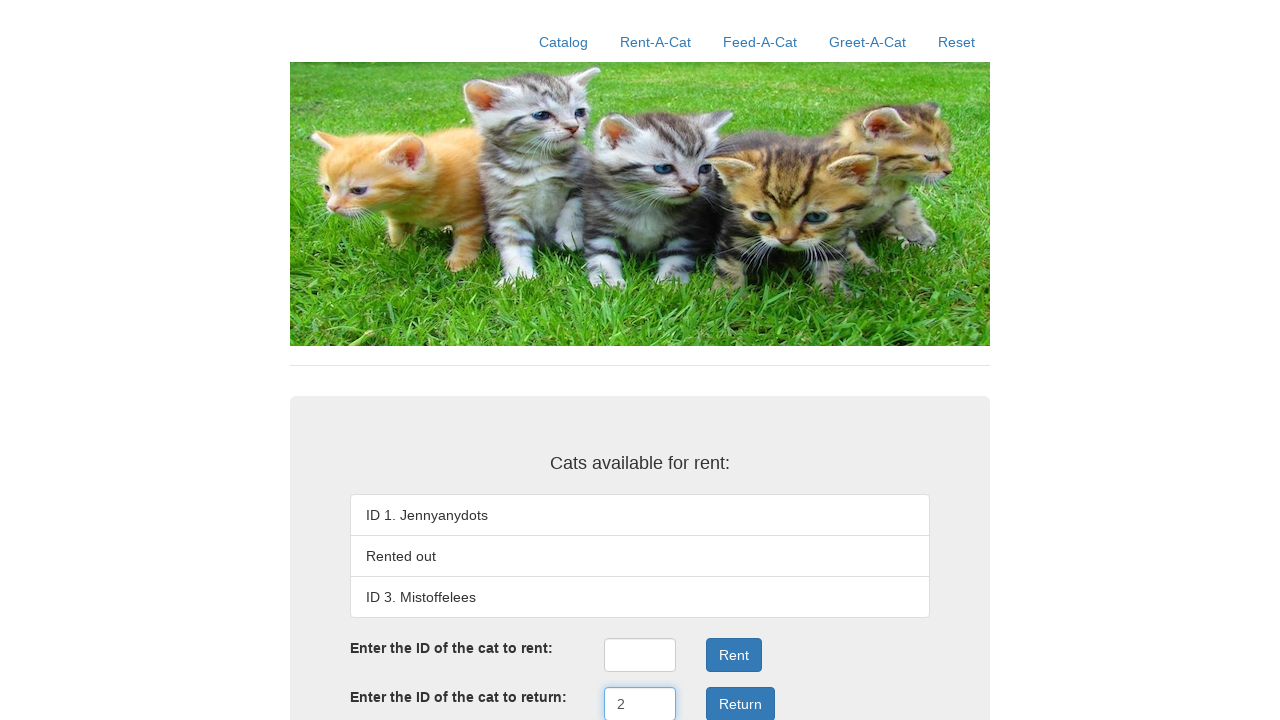

Clicked the return button to submit cat return at (740, 703) on .form-group:nth-child(4) .btn
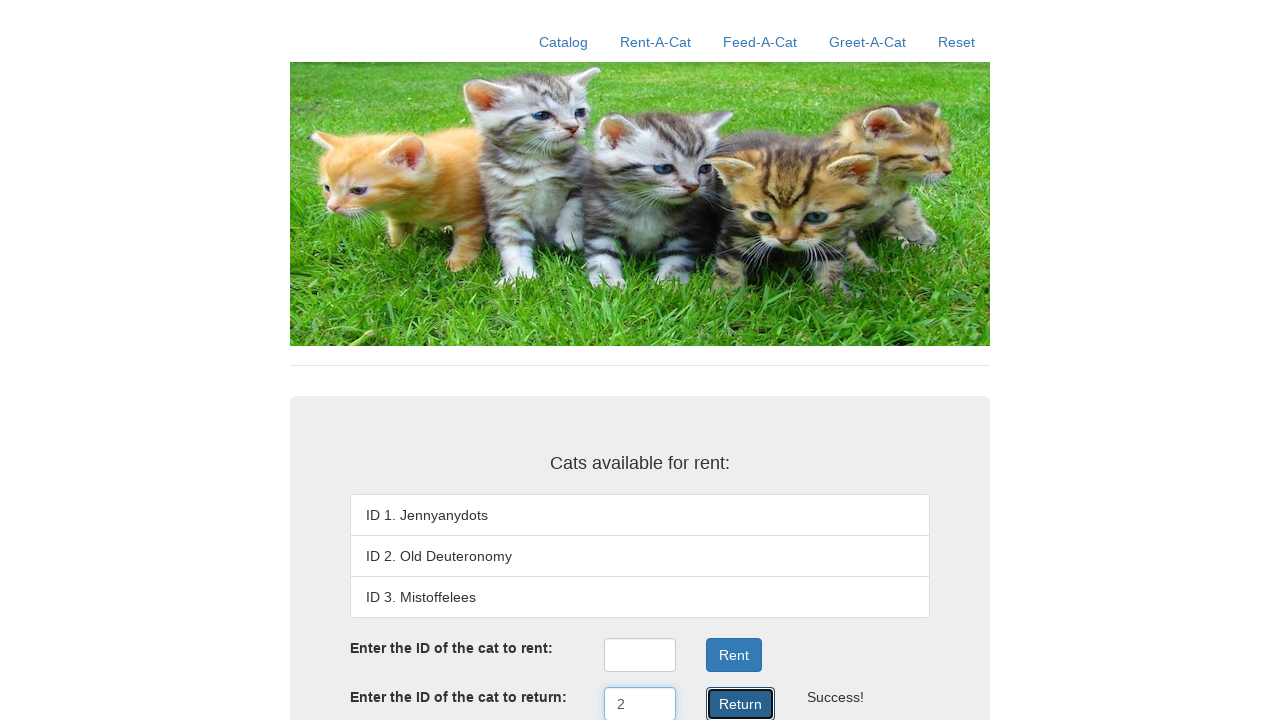

Waited for return result message to appear
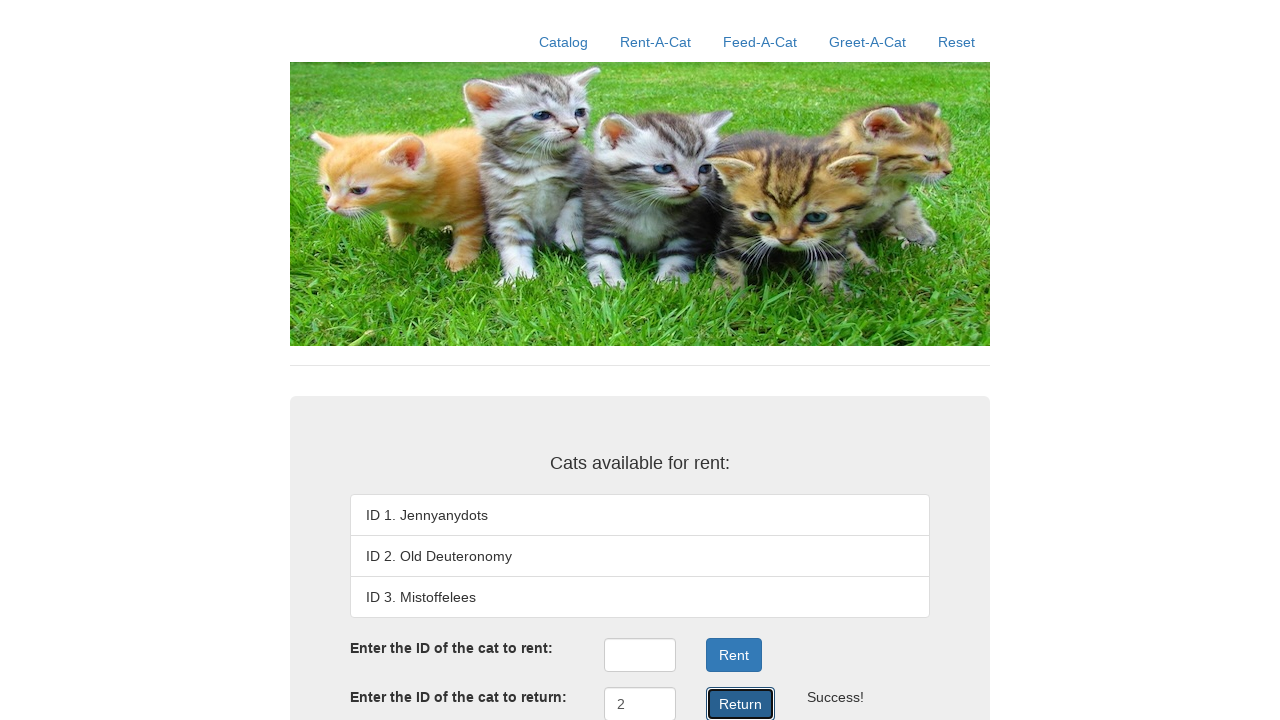

Verified cat 1 listing displays 'ID 1. Jennyanydots'
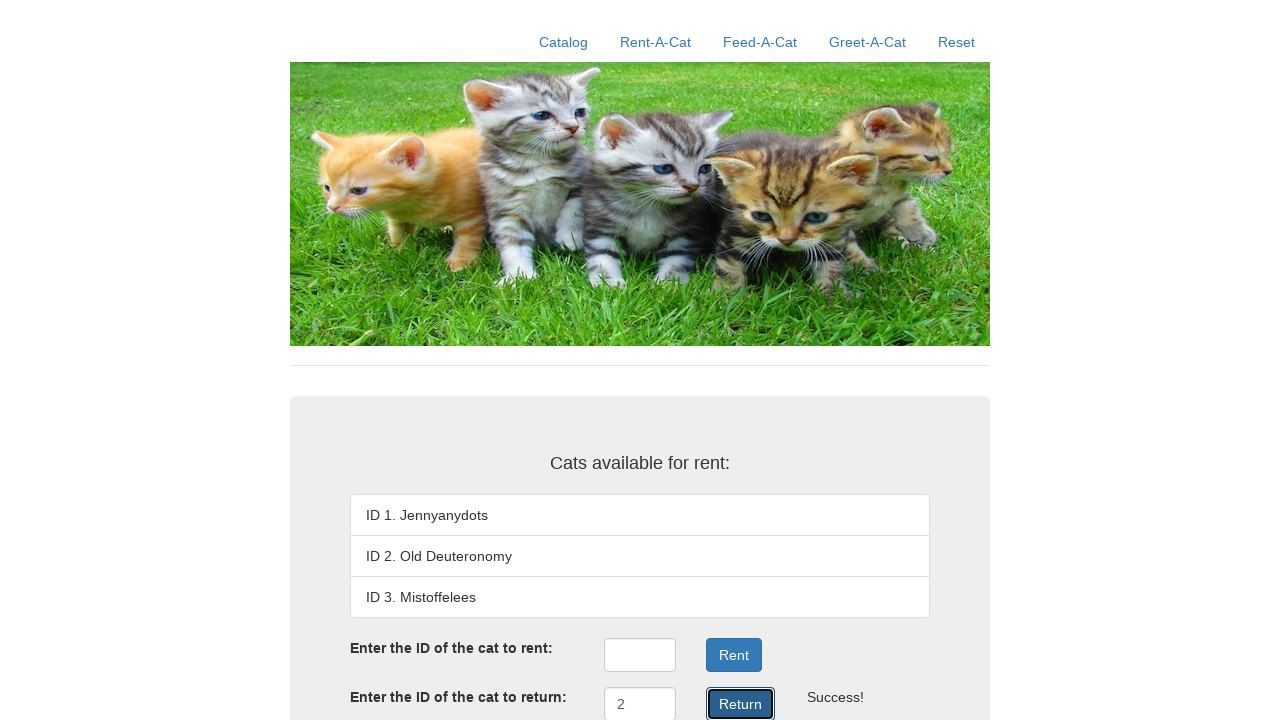

Verified cat 2 listing displays 'ID 2. Old Deuteronomy'
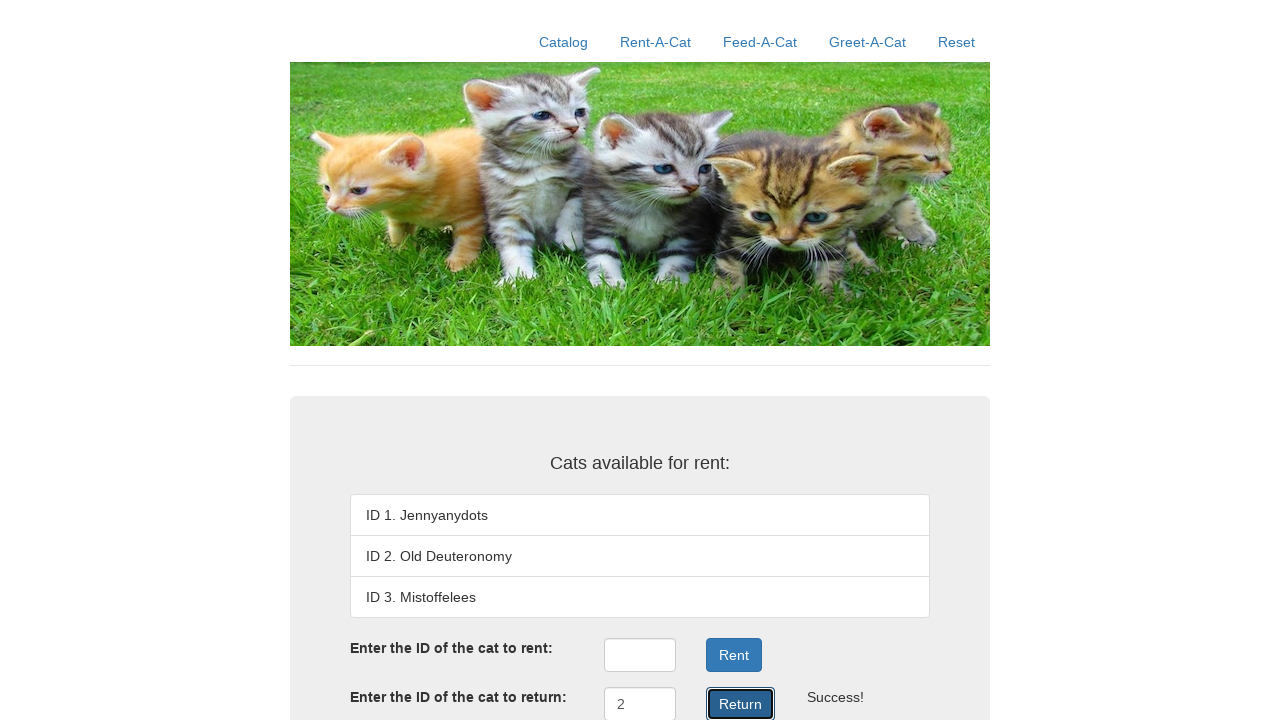

Verified cat 3 listing displays 'ID 3. Mistoffelees'
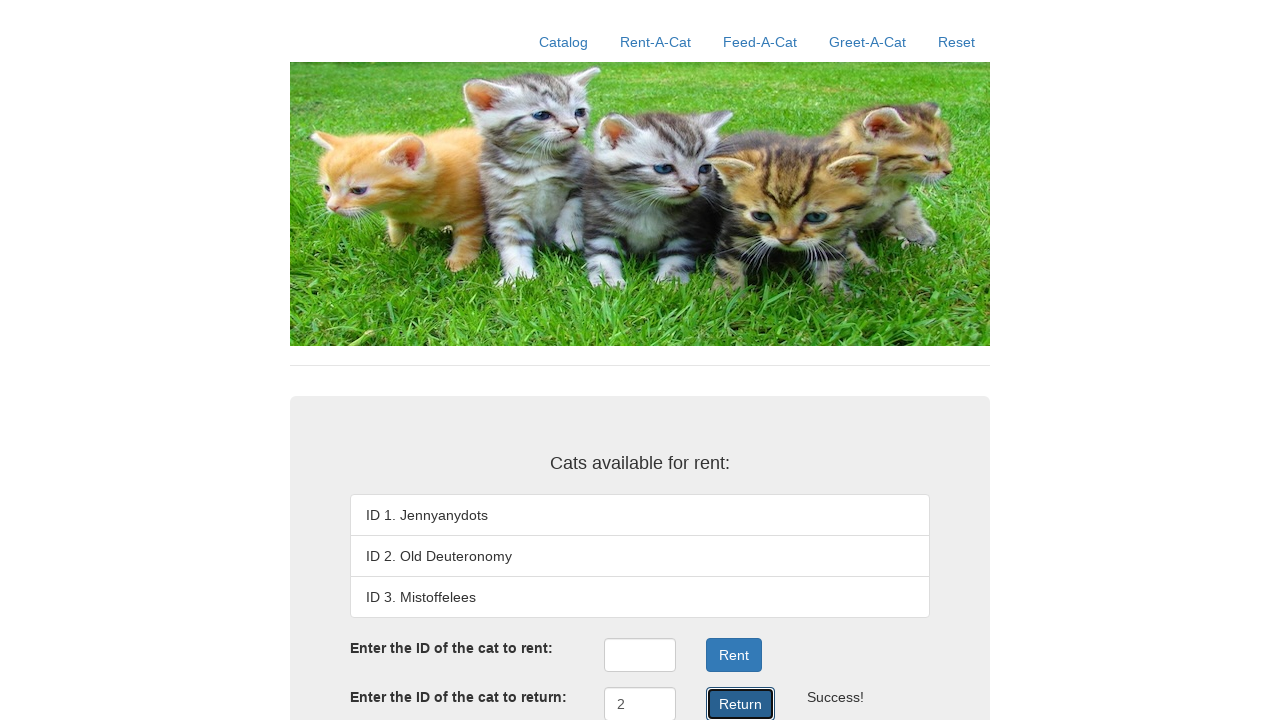

Verified success message displays 'Success!'
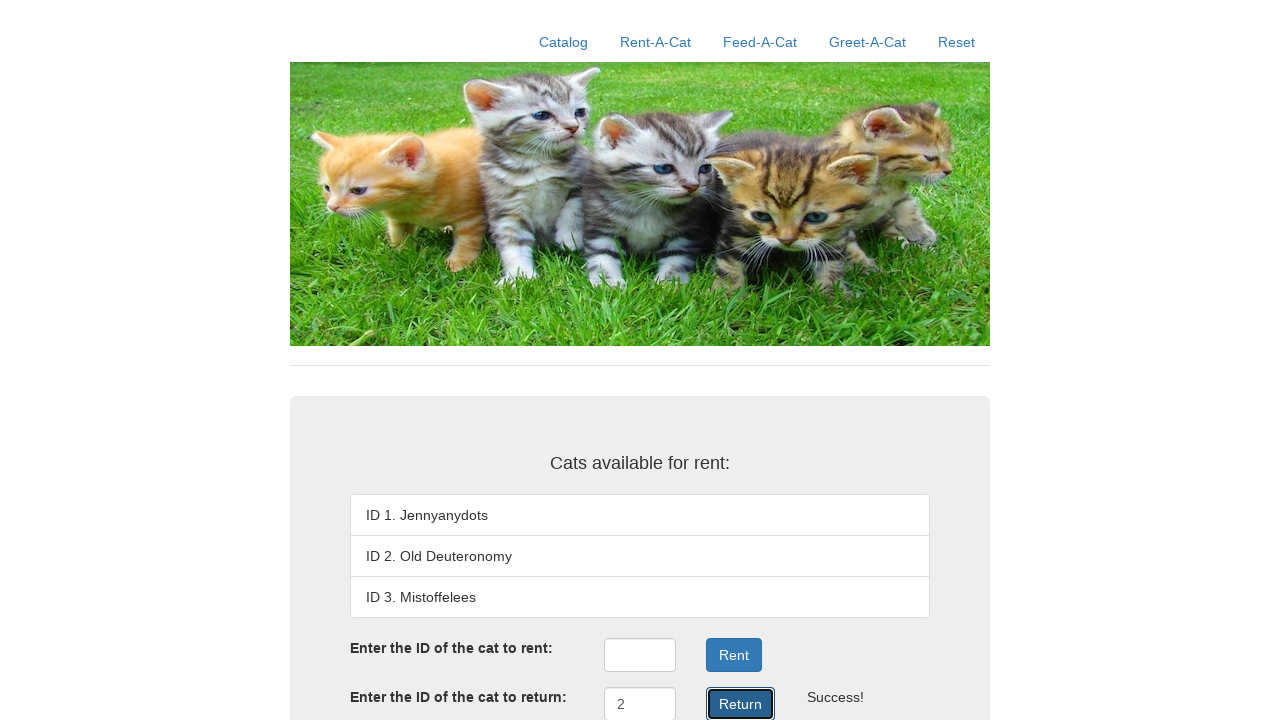

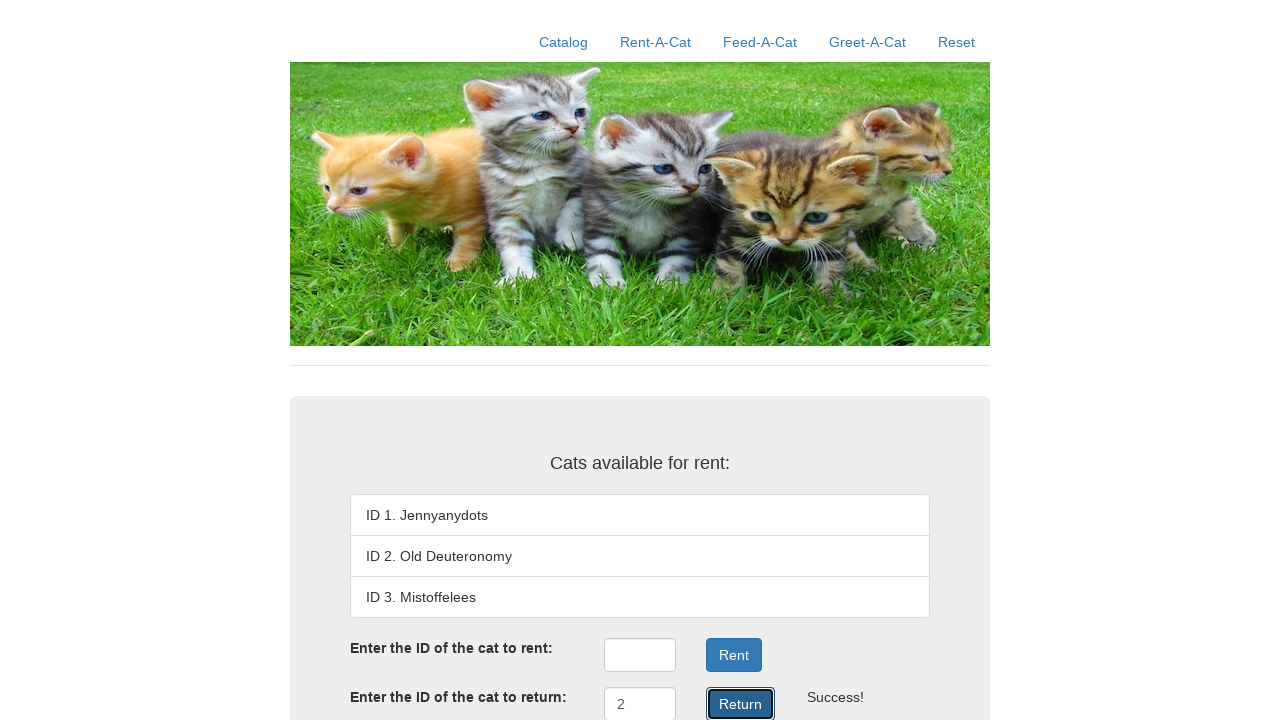